Navigates to the Omayo blog and clicks on a popup window link

Starting URL: https://omayo.blogspot.com/

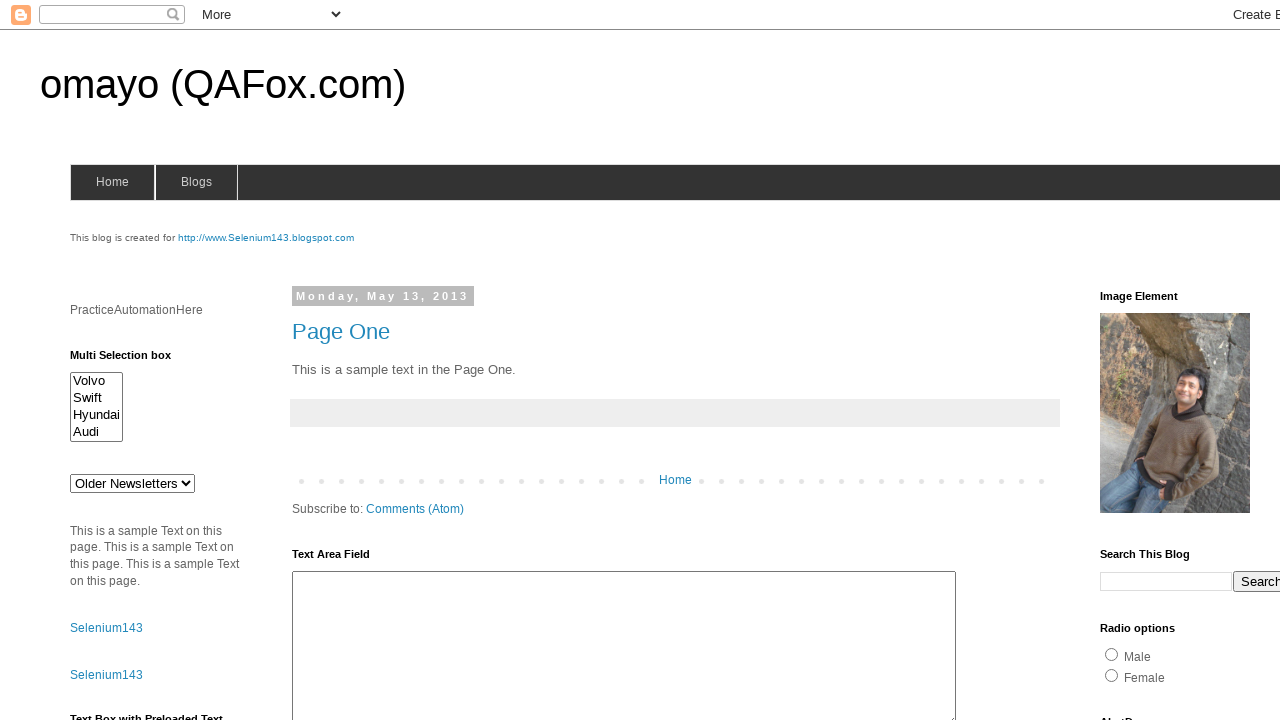

Navigated to Omayo blog homepage
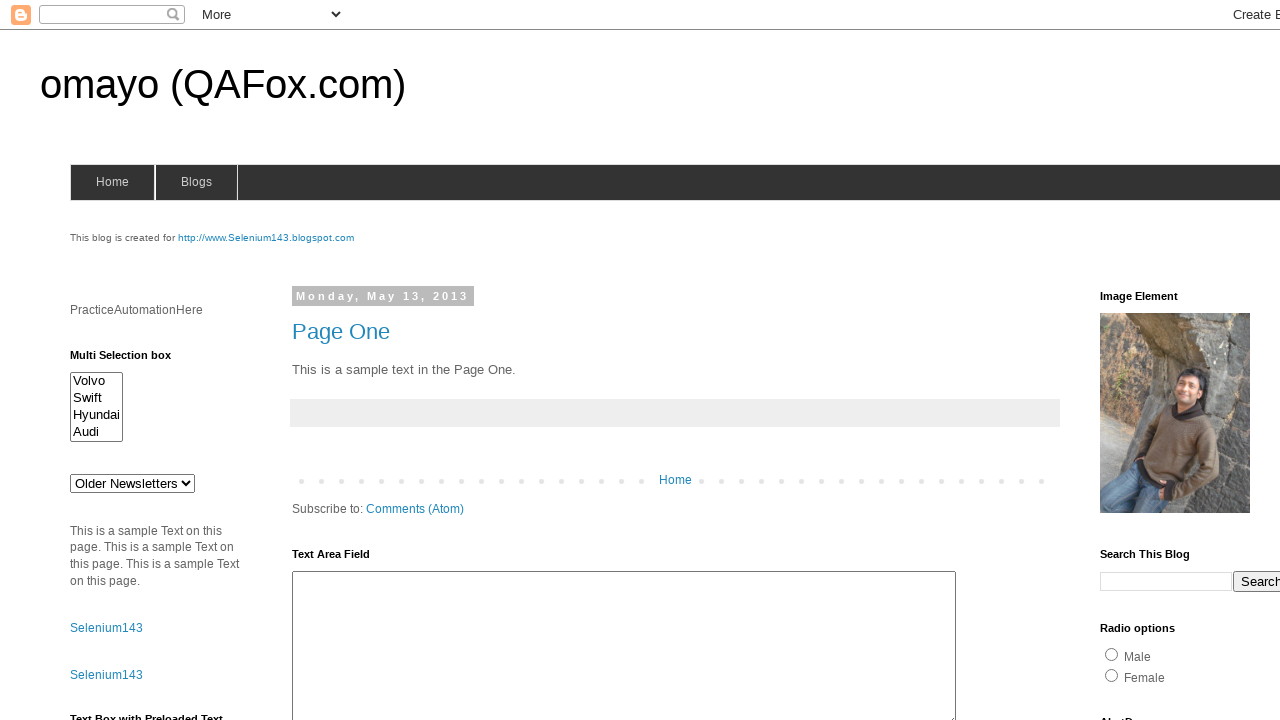

Clicked on 'Open a popup window' link at (132, 360) on text=Open a popup window
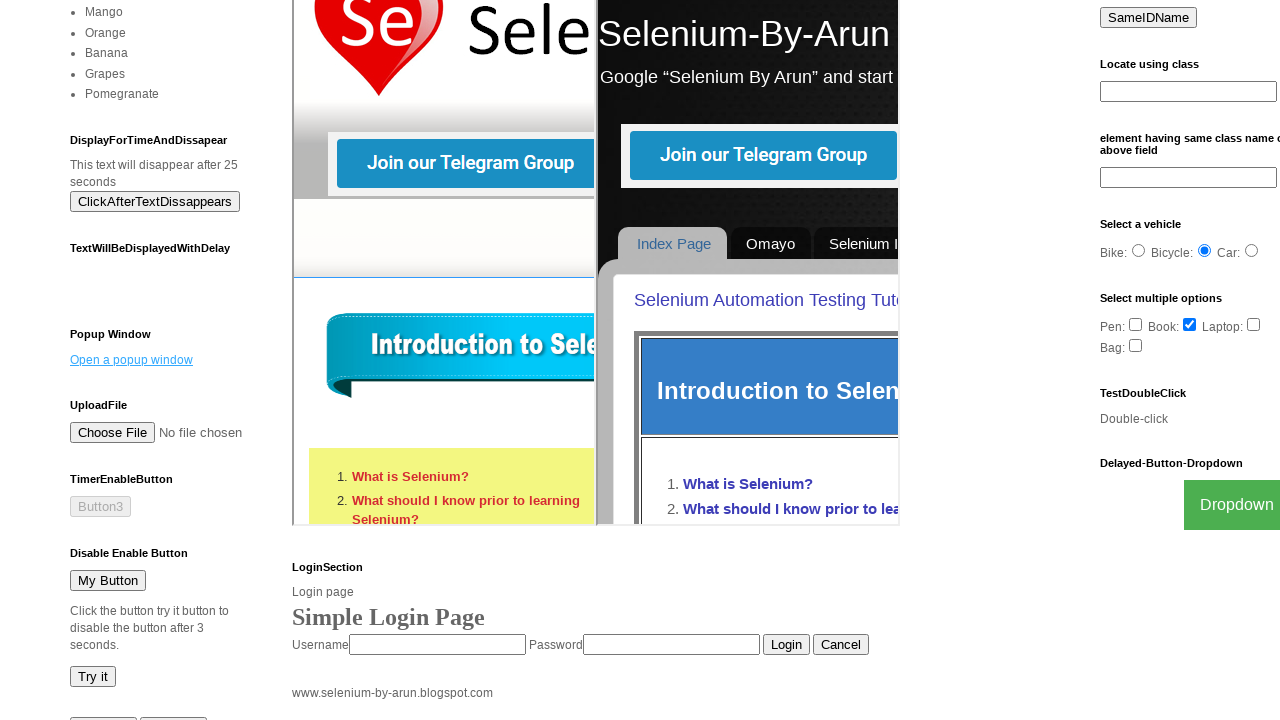

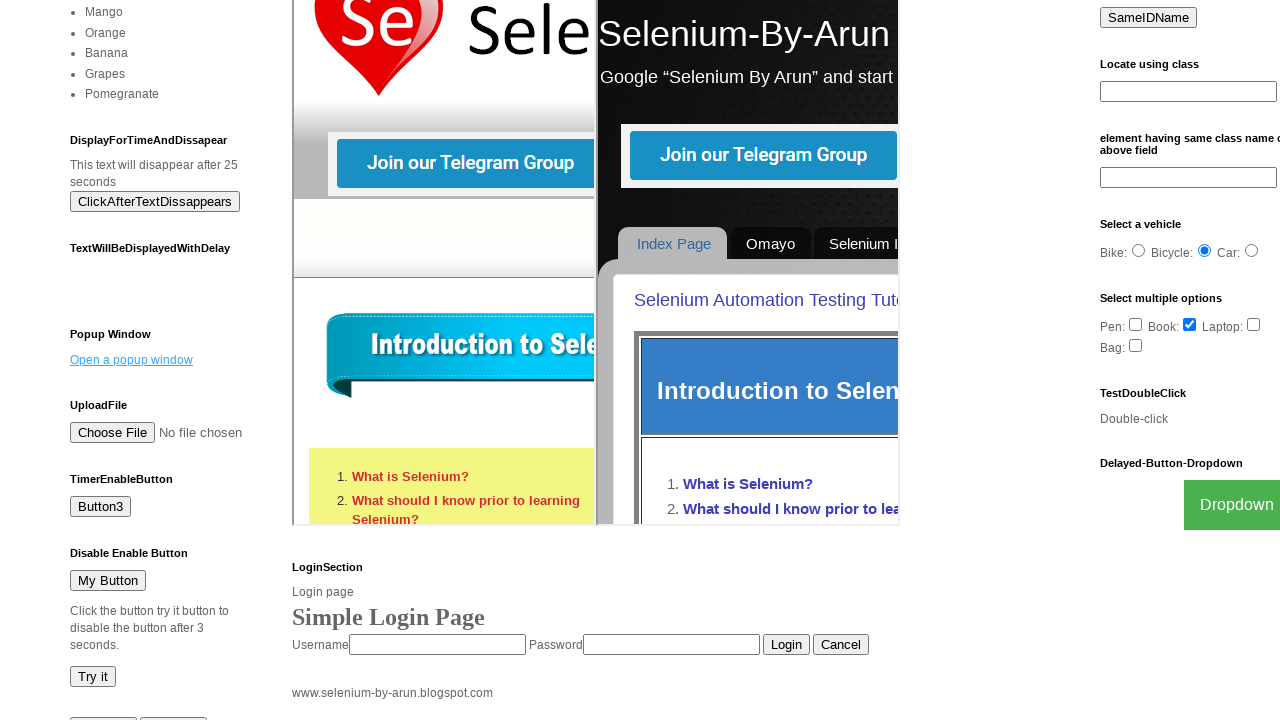